Navigates to the offers page (calendar test placeholder with no actions implemented)

Starting URL: https://rahulshettyacademy.com/seleniumPractise/#/offers

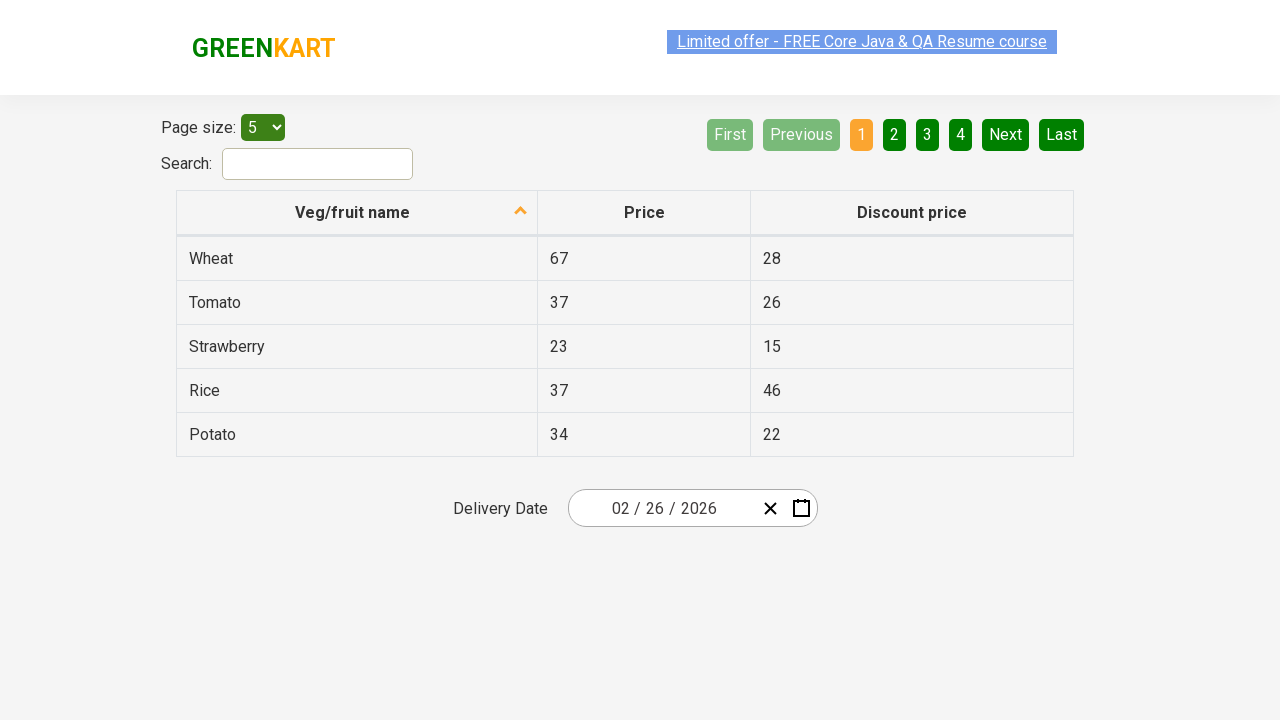

Navigated to offers page (calendar test placeholder)
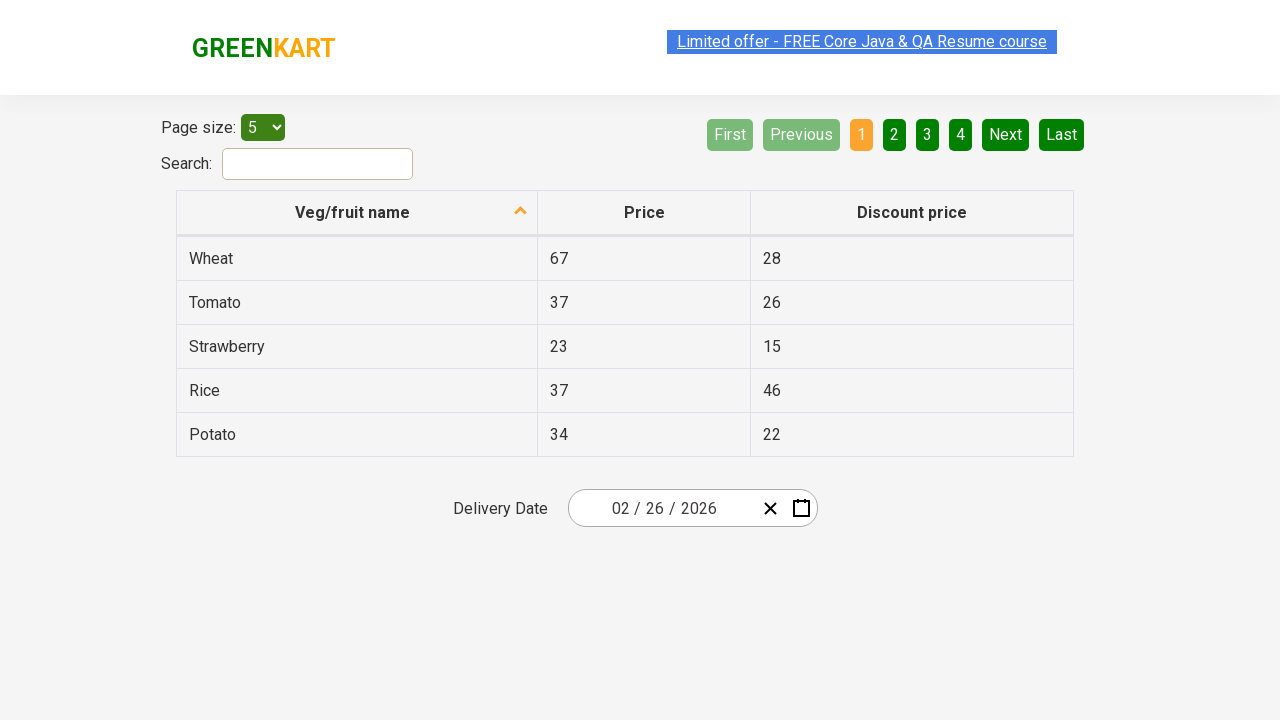

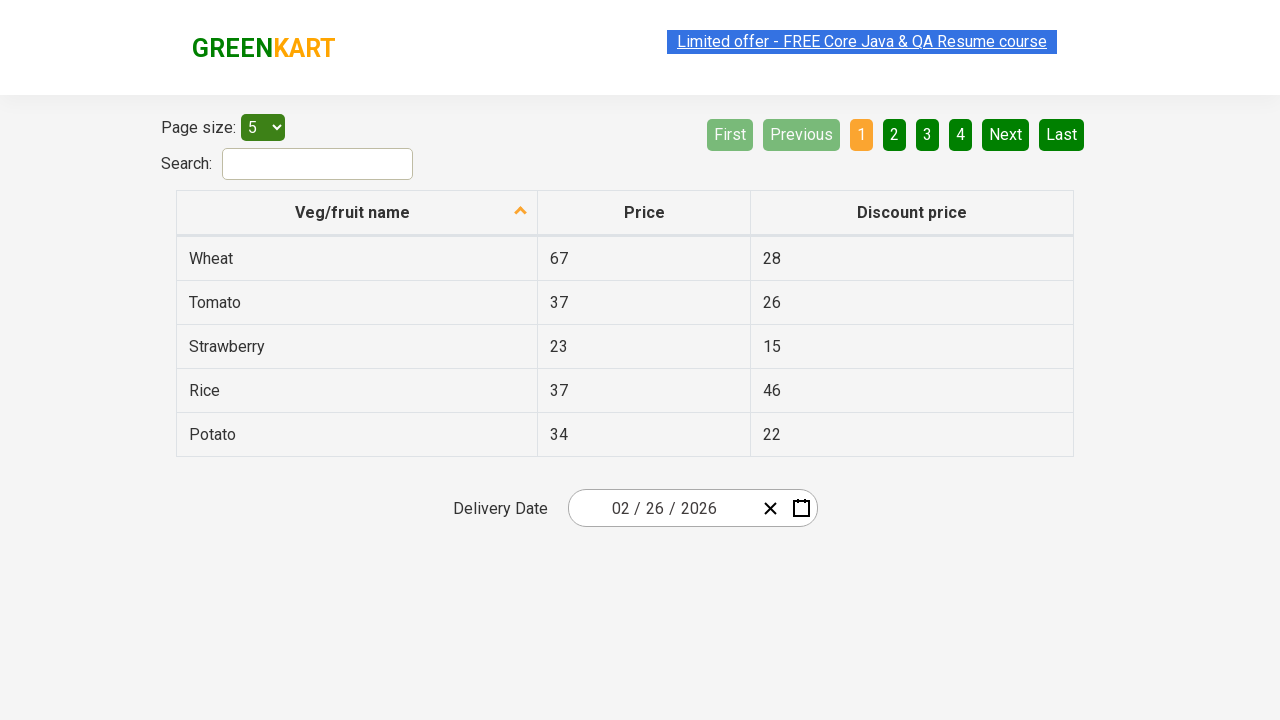